Tests dynamic content loading by clicking start button and waiting for content to appear

Starting URL: https://the-internet.herokuapp.com/dynamic_loading/1

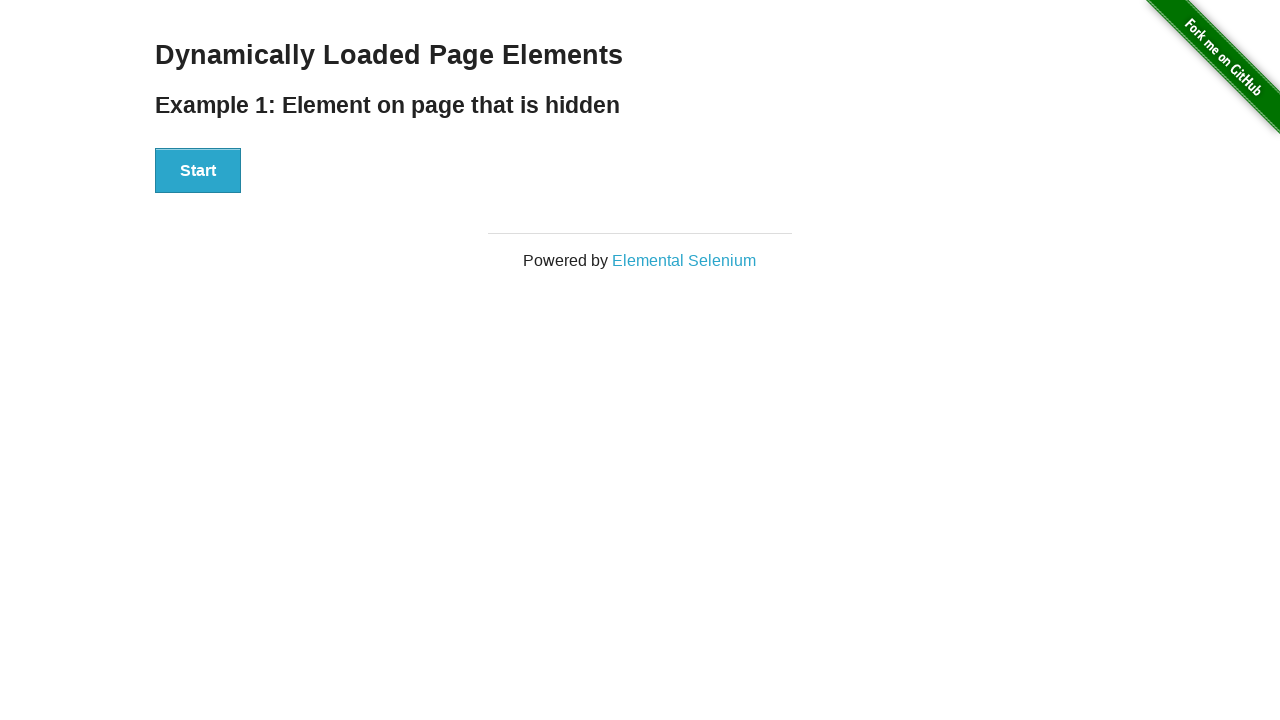

Clicked start button to initiate dynamic loading at (198, 171) on #start button
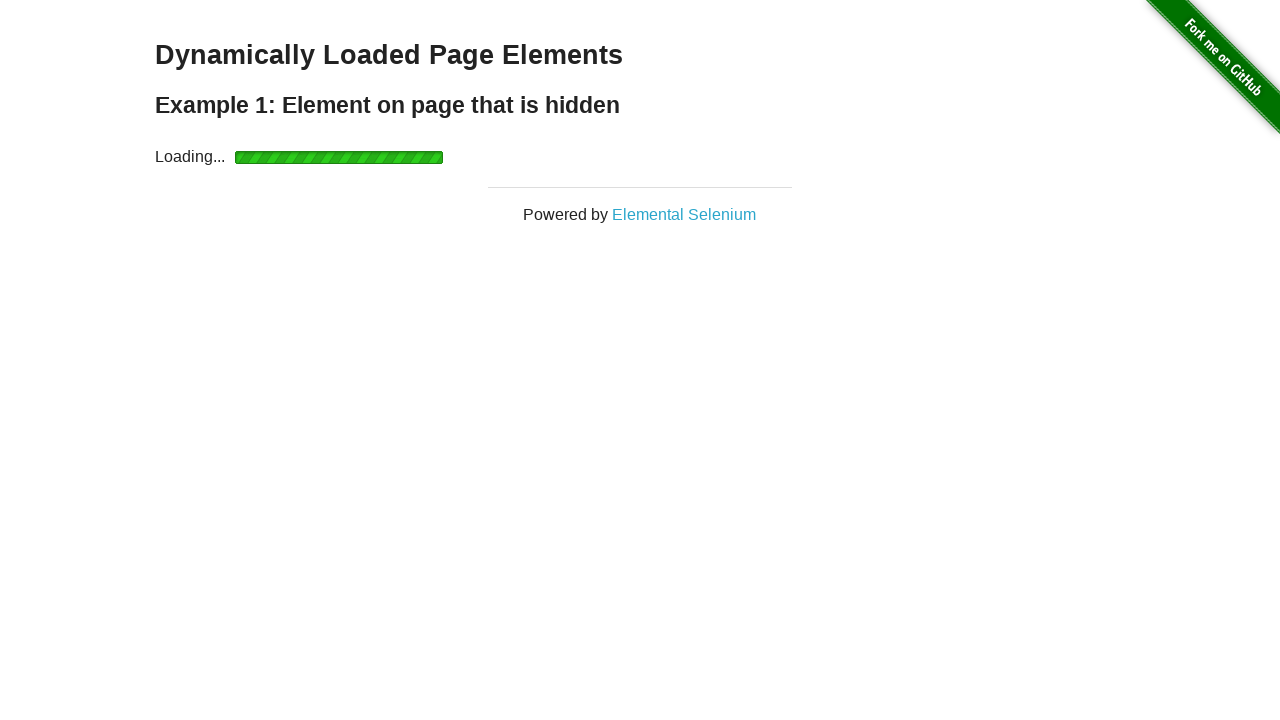

Dynamic content loaded - finish element appeared
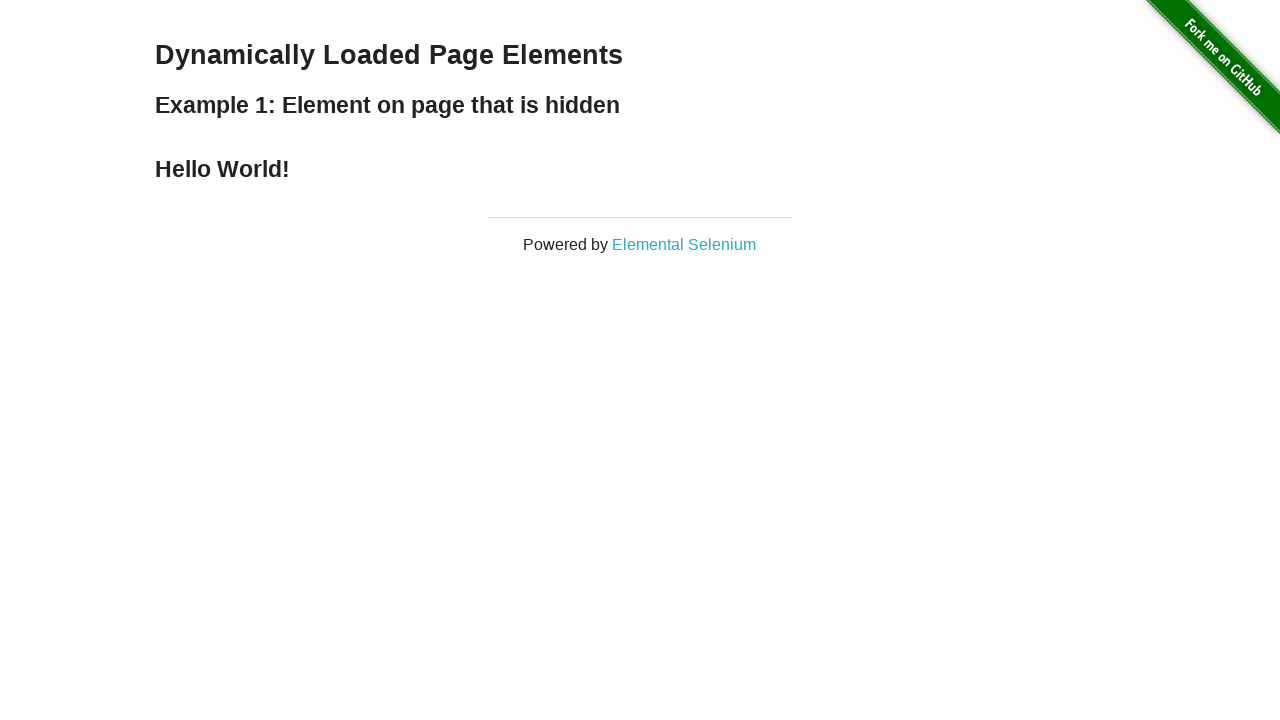

Verified 'Hello World!' text is present in loaded content
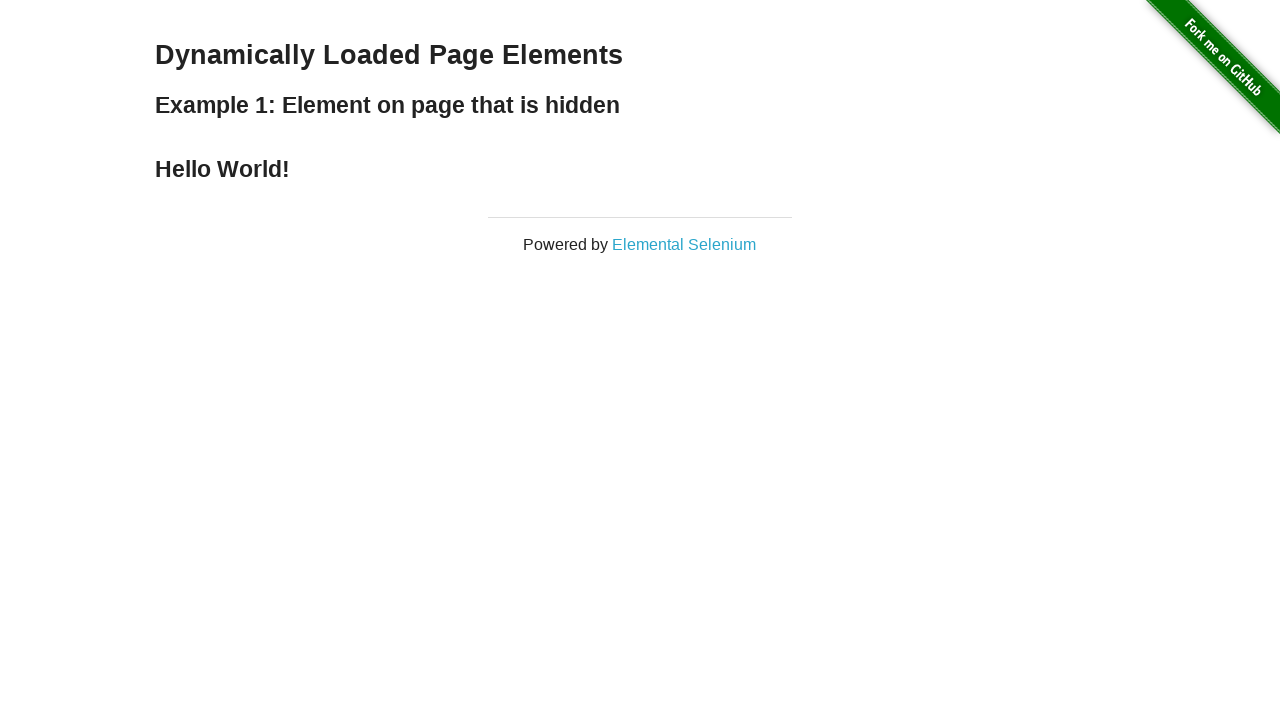

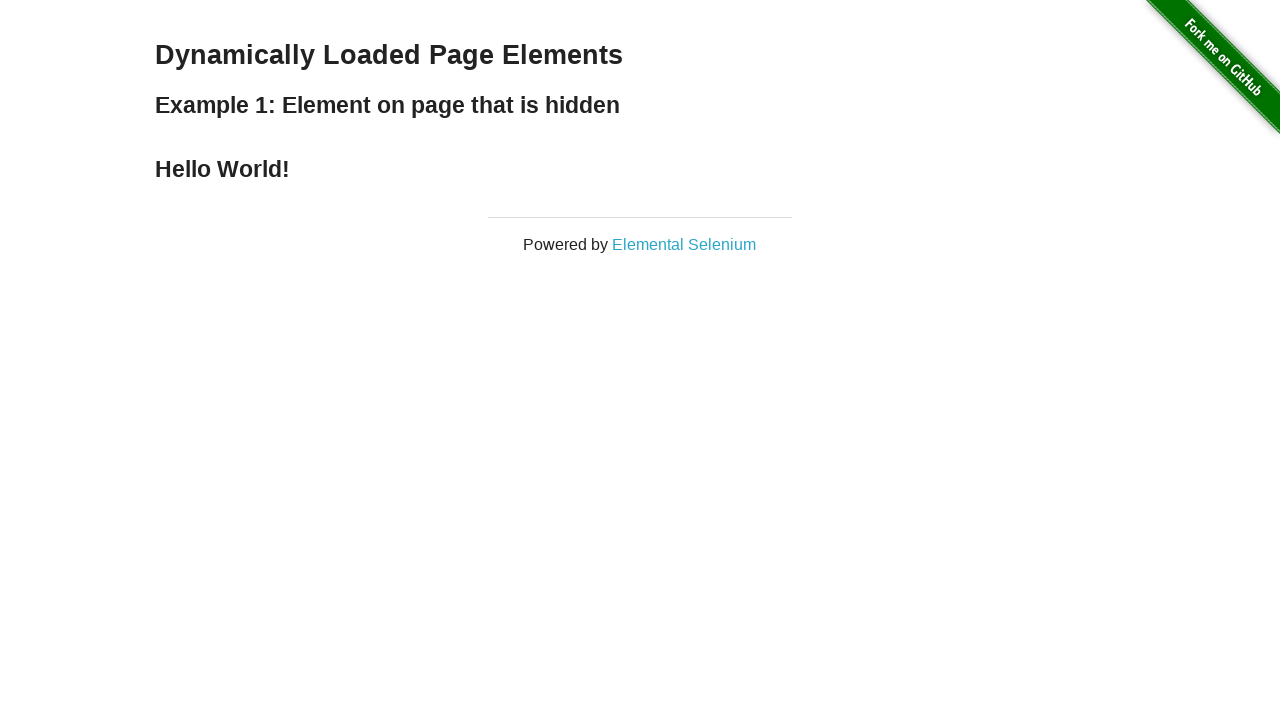